Tests checkbox functionality by selecting both checkboxes if they are not already selected, then verifies both checkboxes are checked.

Starting URL: https://the-internet.herokuapp.com/checkboxes

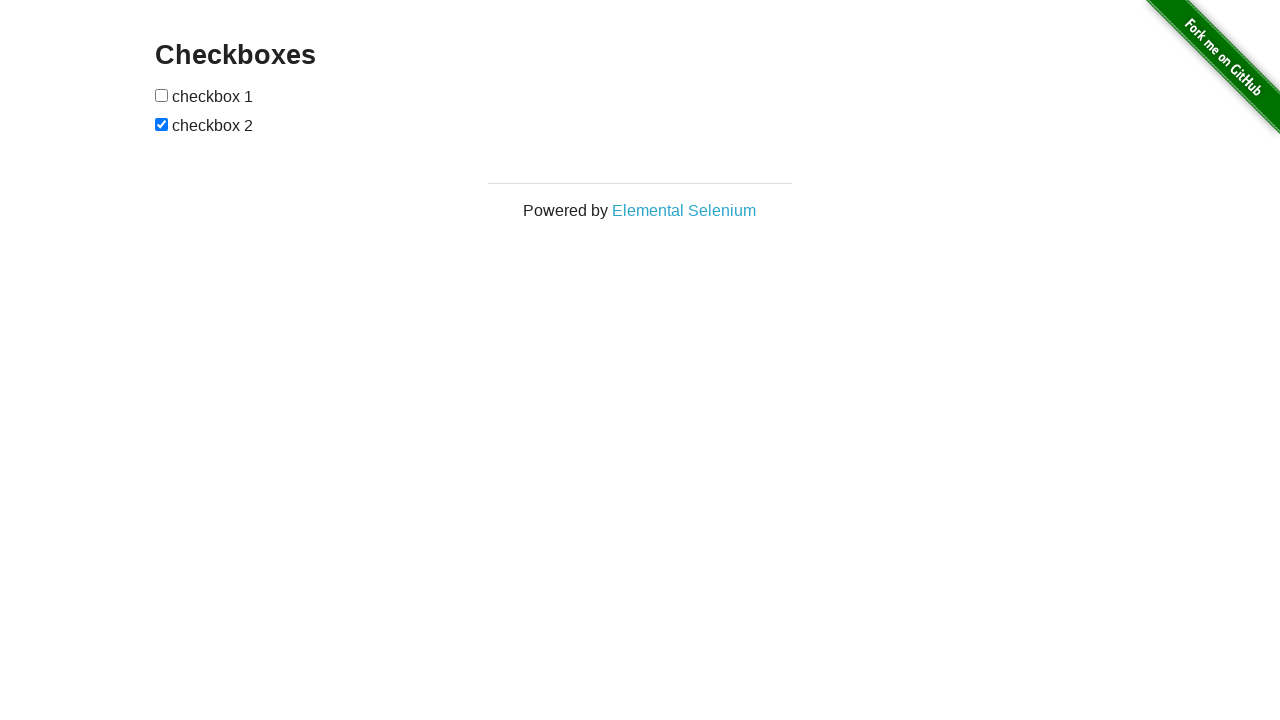

Located all checkboxes on the page
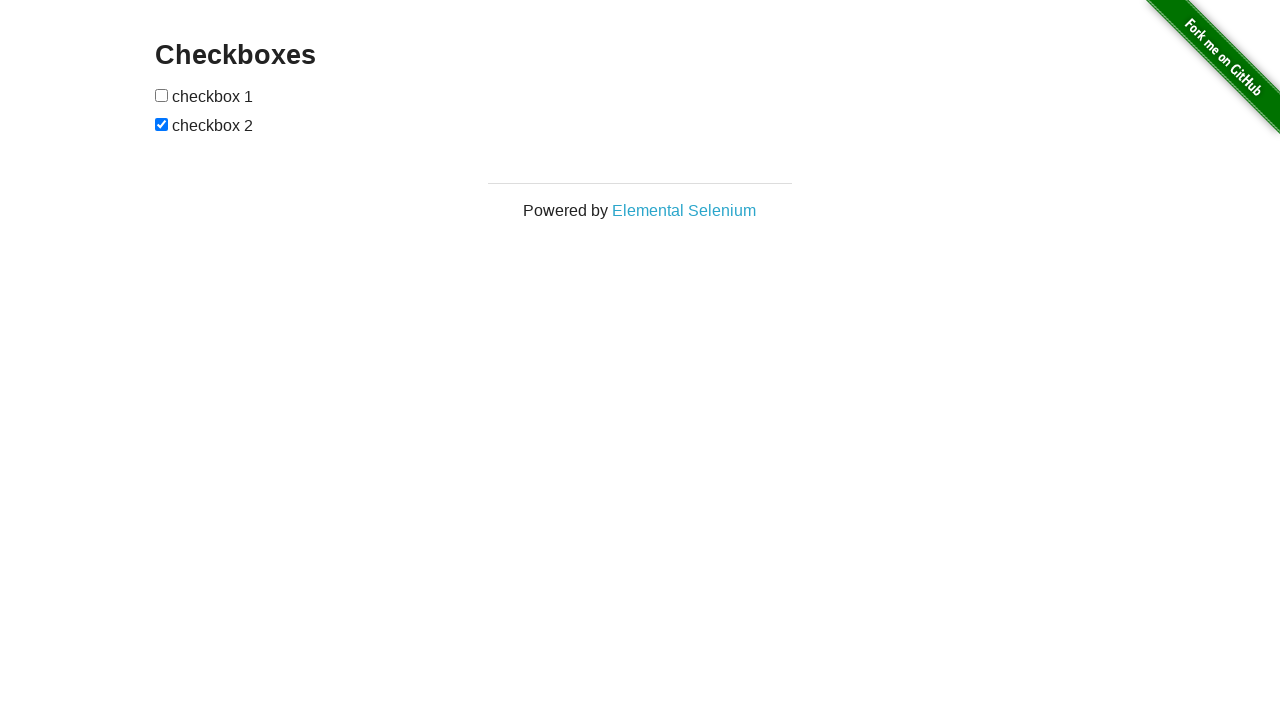

Checked if checkbox 1 is already selected
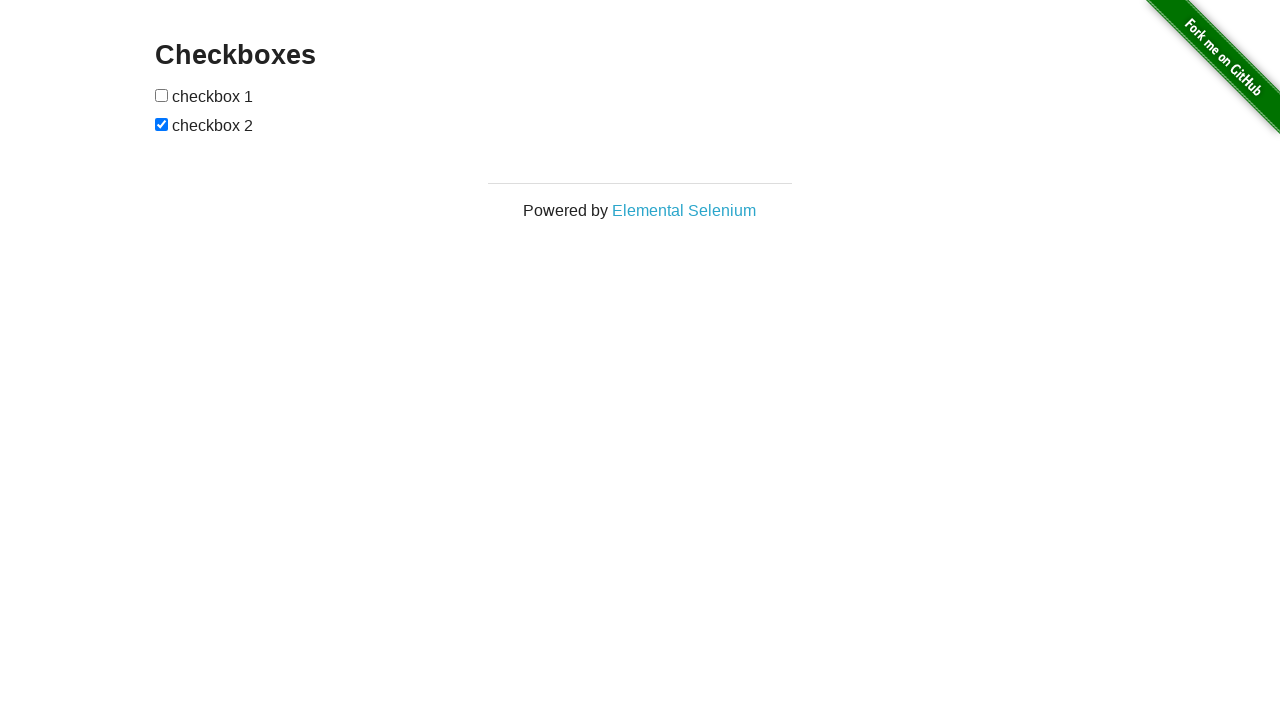

Clicked checkbox 1 to select it at (162, 95) on input[type='checkbox'] >> nth=0
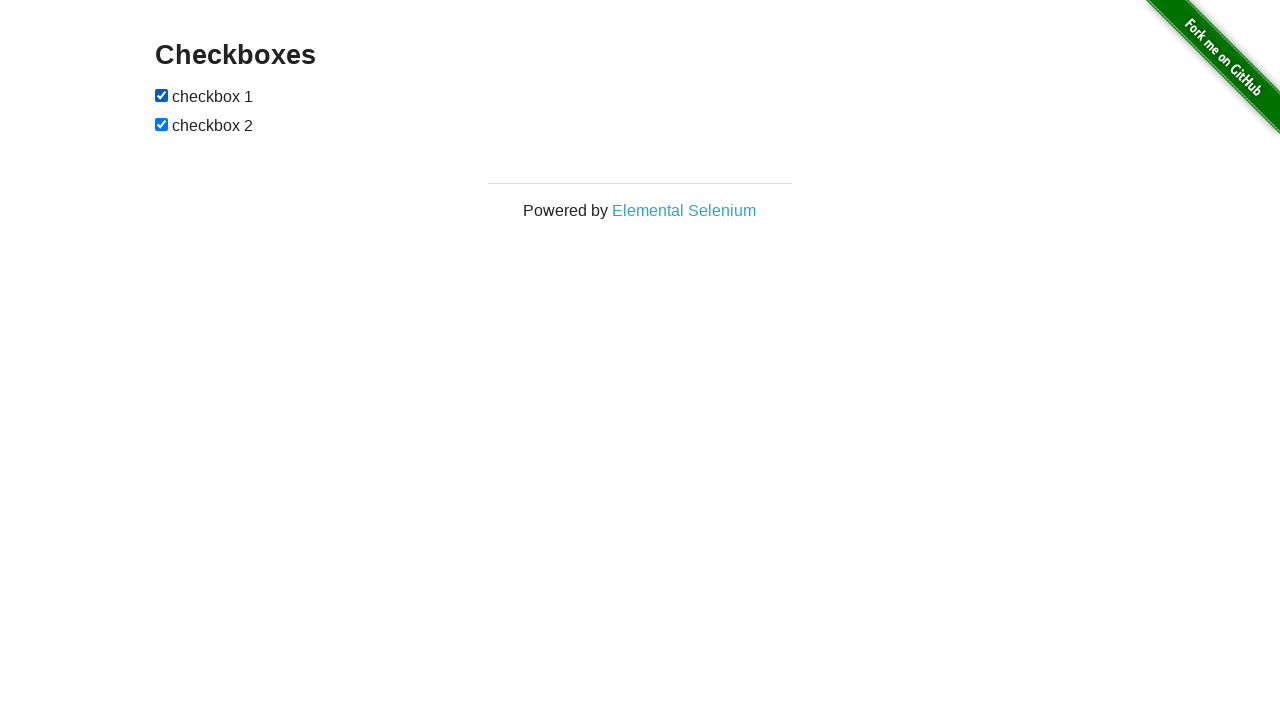

Checkbox 2 is already selected
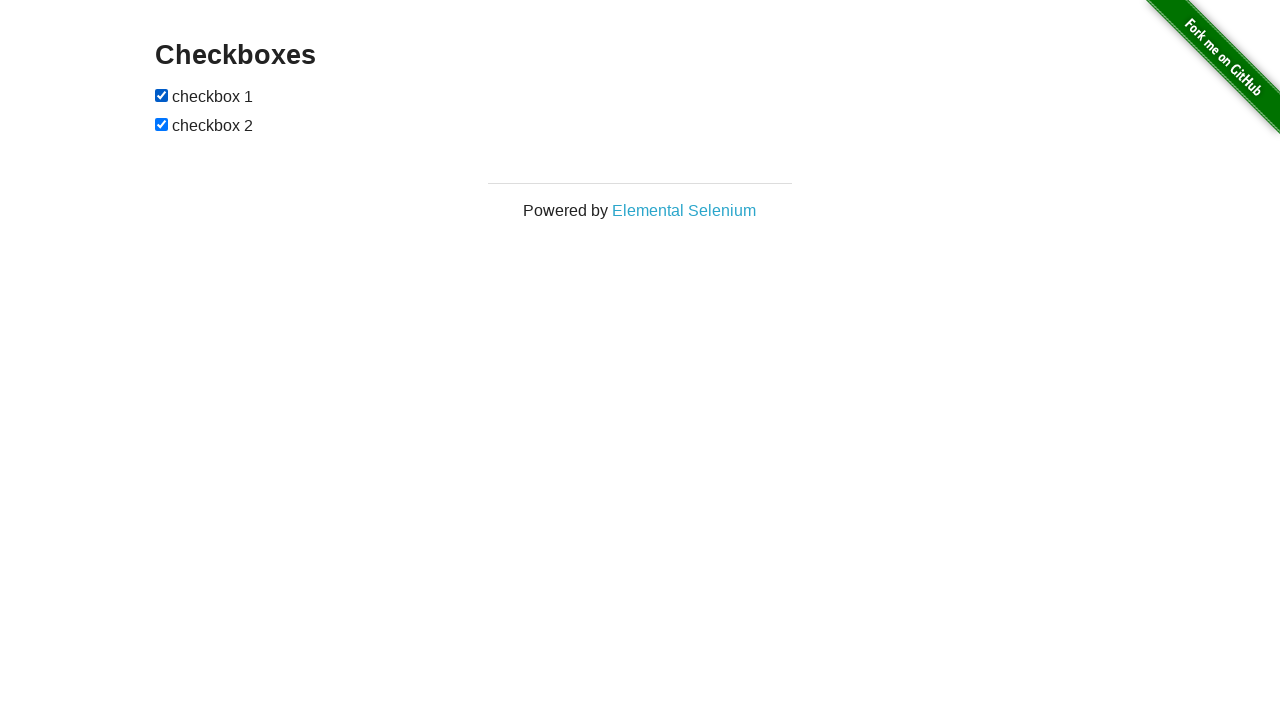

Verified checkbox 1 is checked
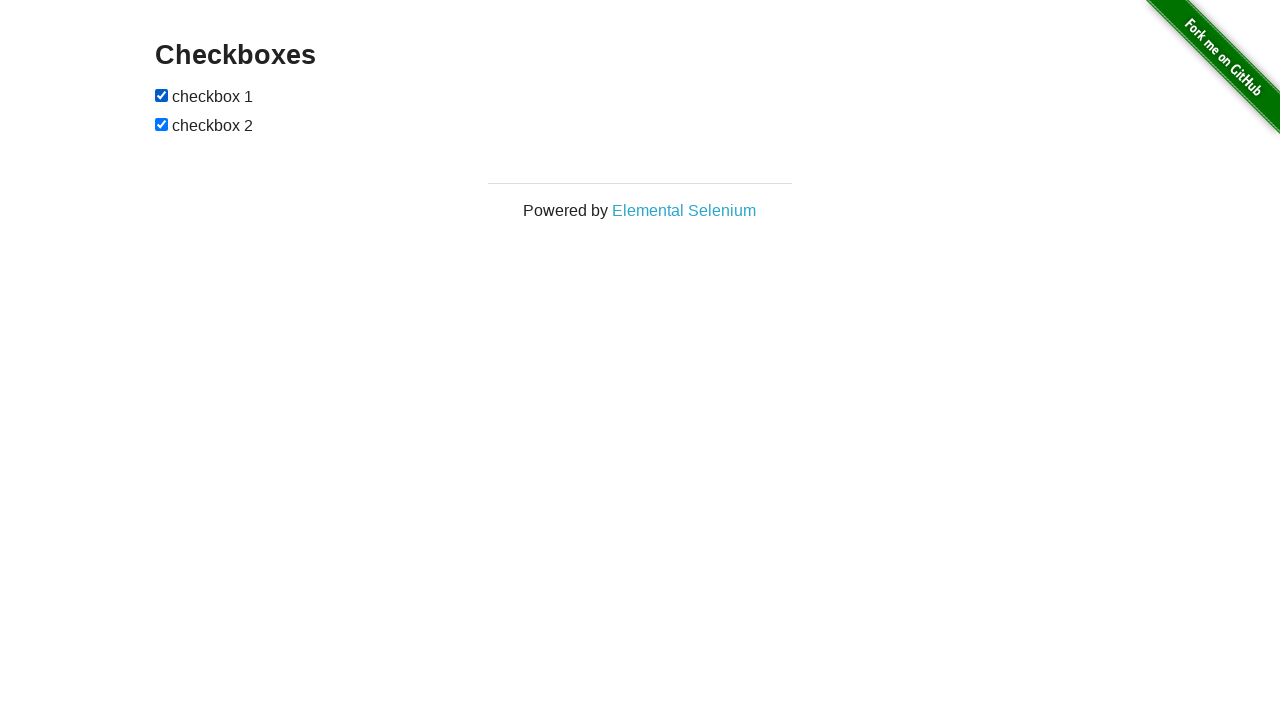

Verified checkbox 2 is checked
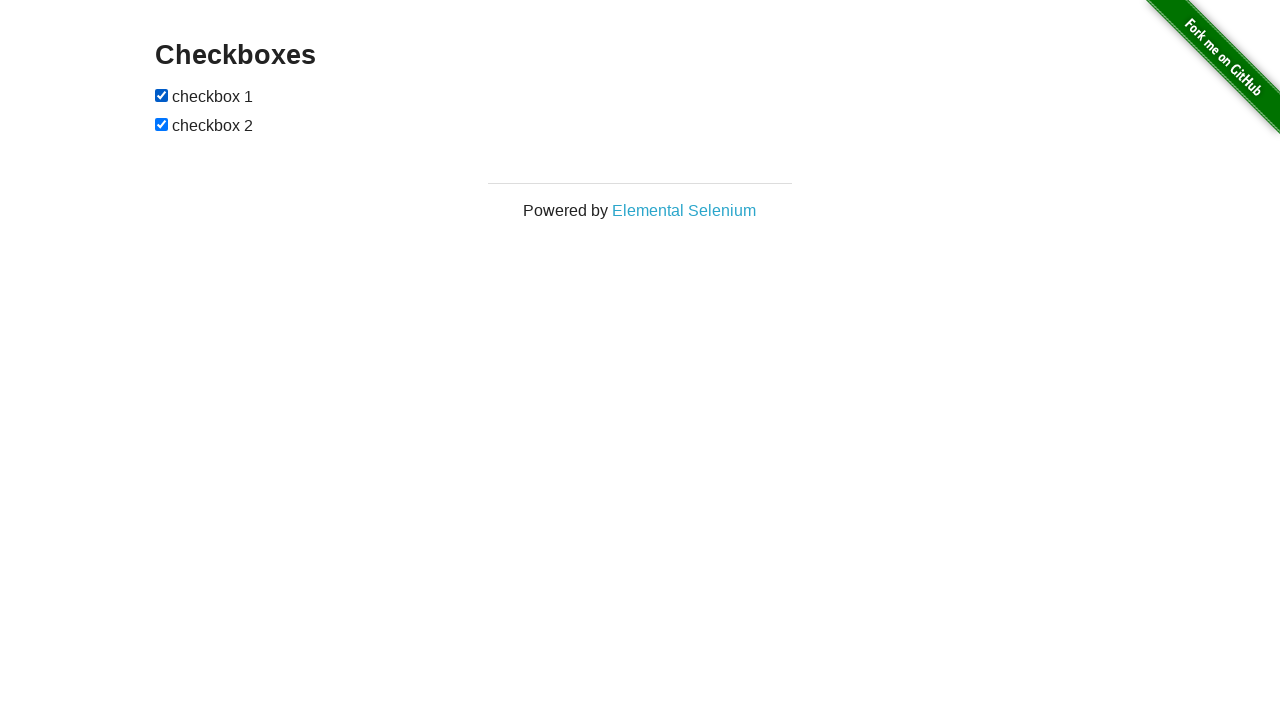

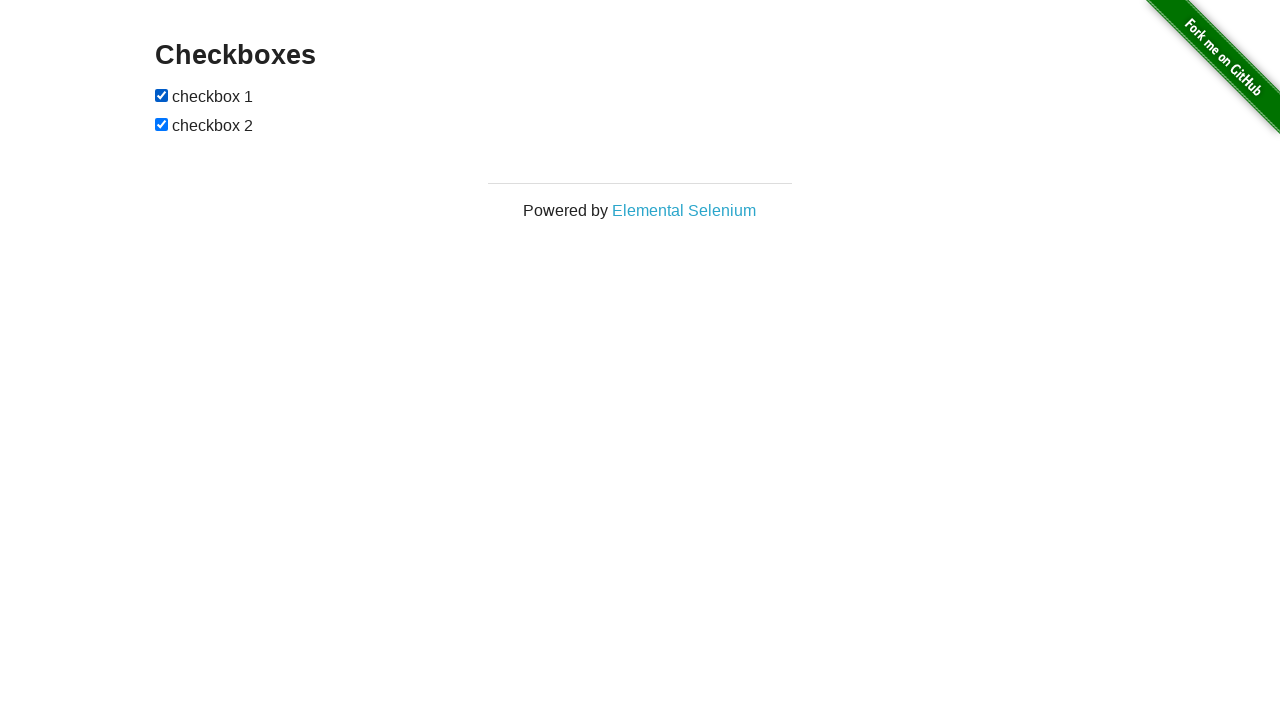